Navigates to the HDFC Bank homepage and verifies the page loads successfully

Starting URL: https://www.hdfcbank.com/

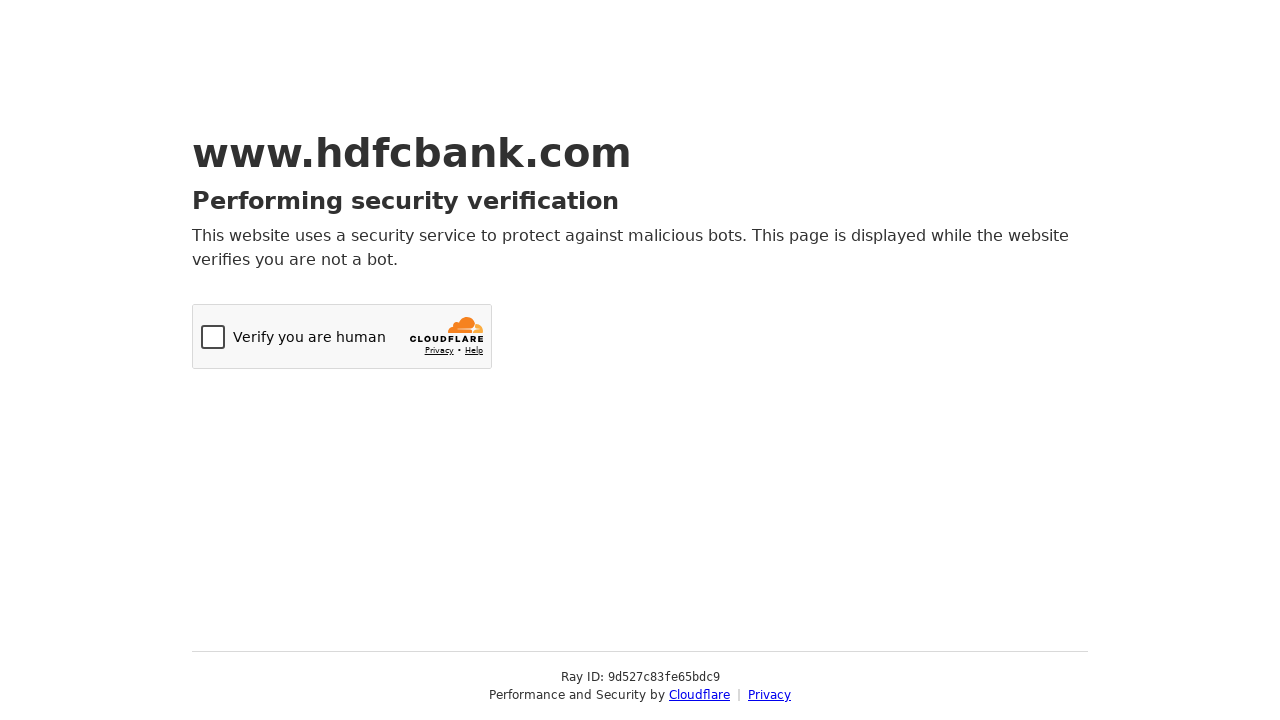

Navigated to HDFC Bank homepage
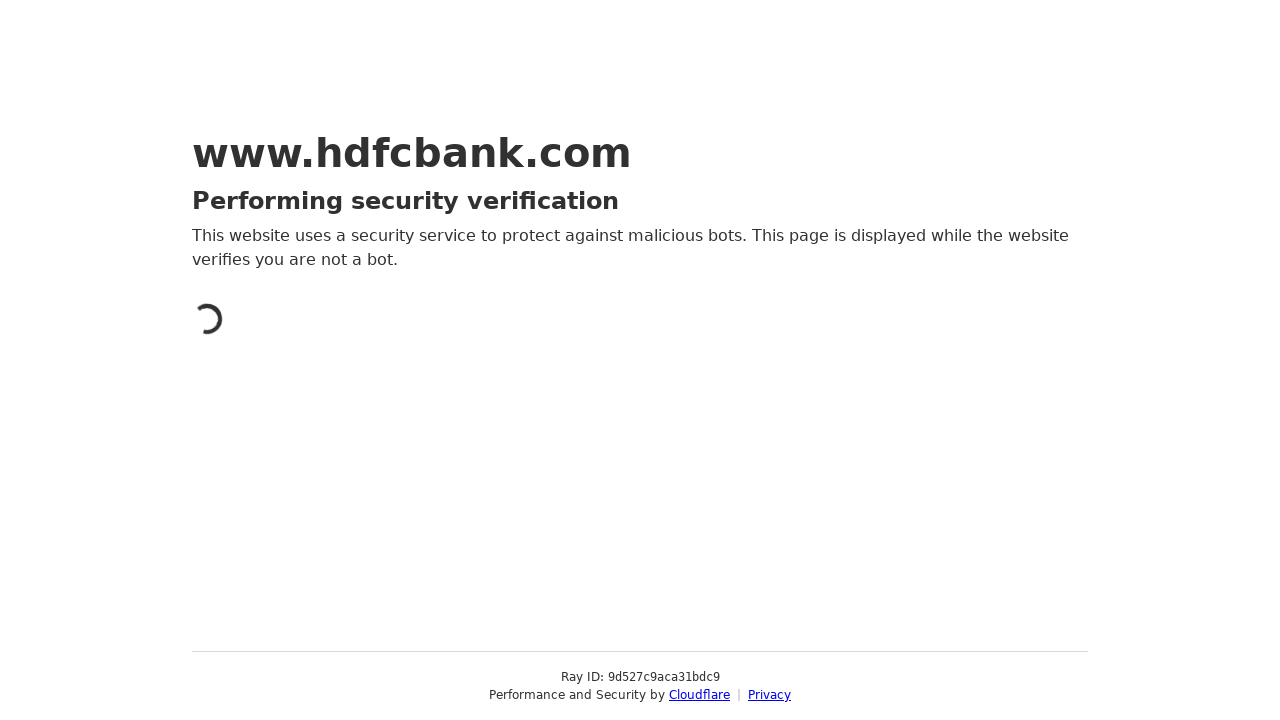

Page DOM content loaded
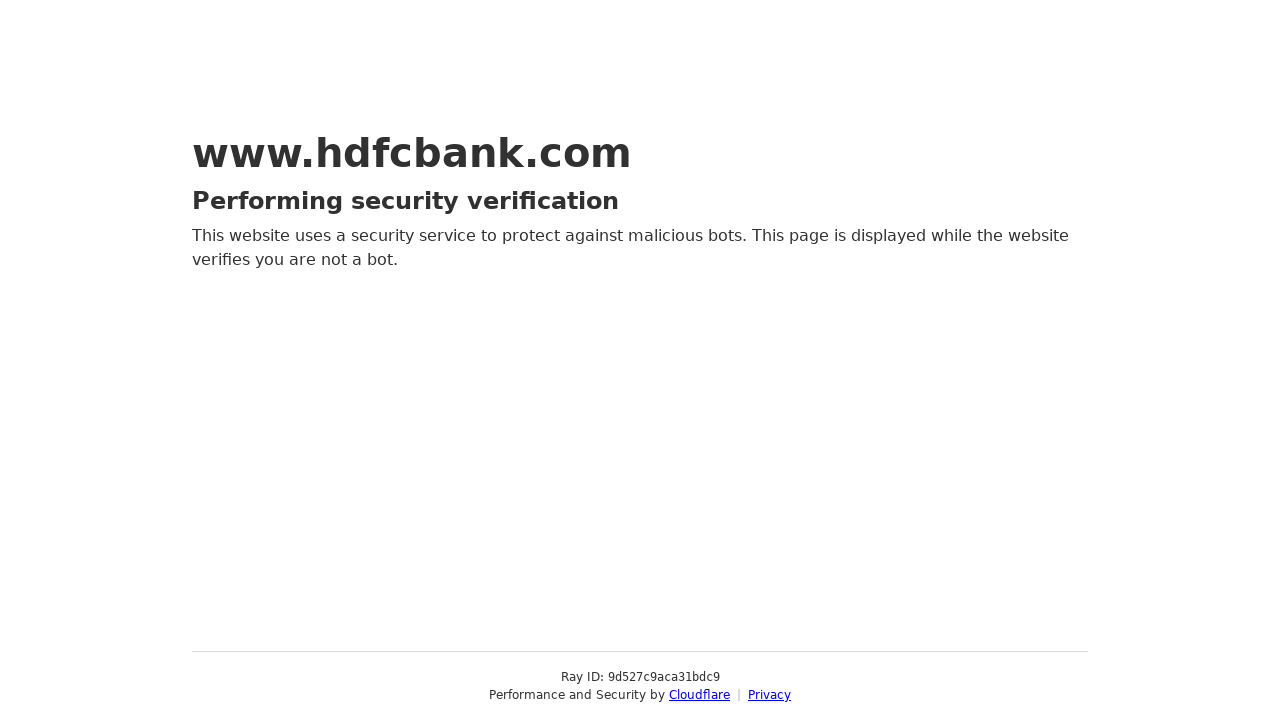

Body element is visible, page loaded successfully
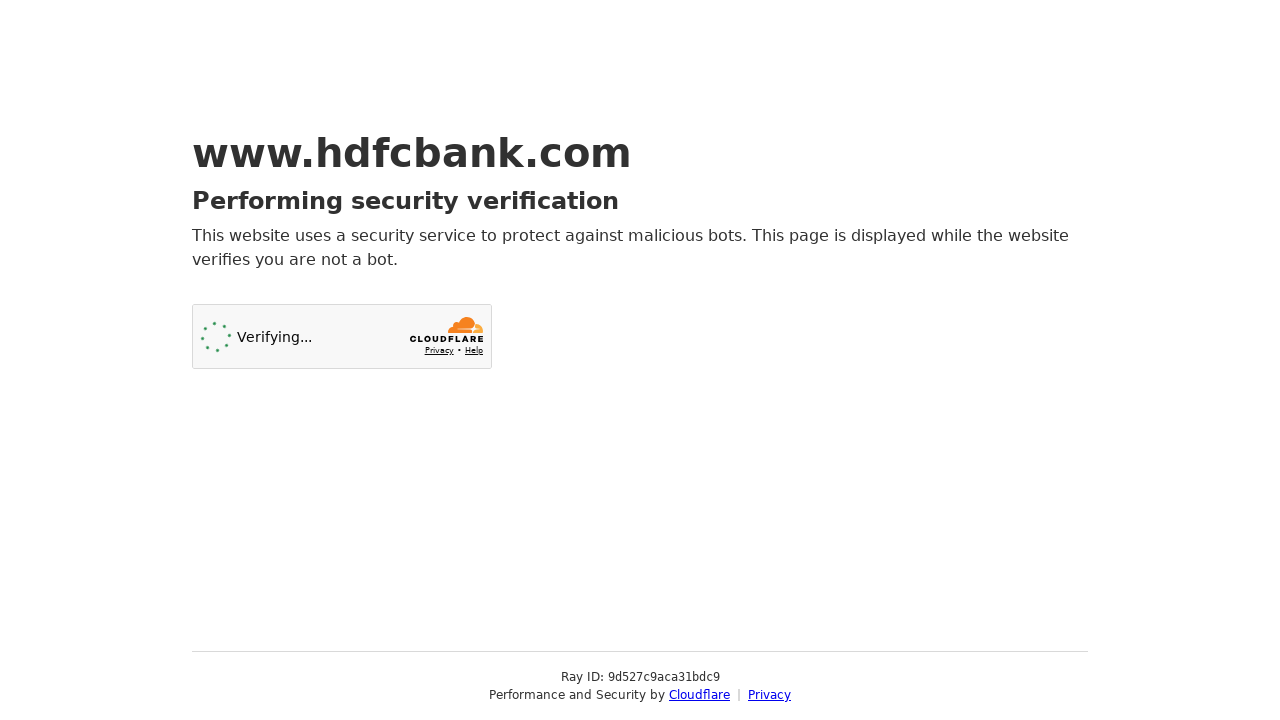

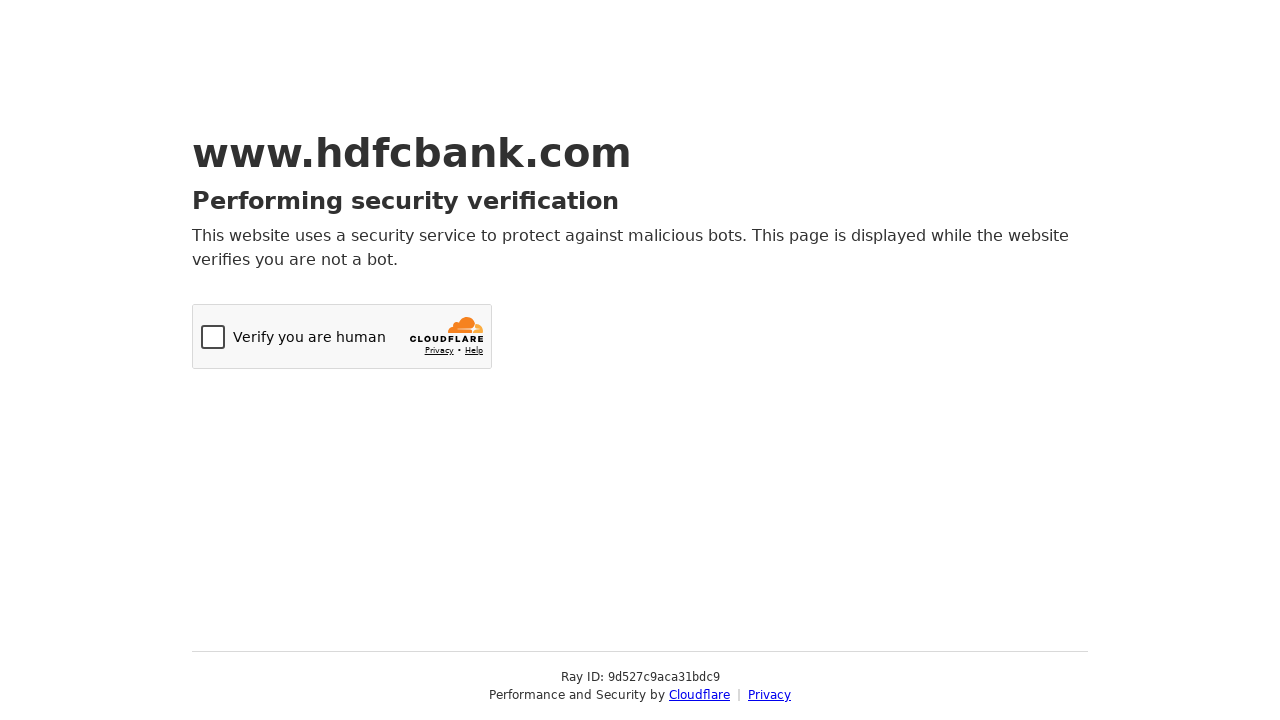